Tests default sorting by price high to low and verifies the first product details

Starting URL: http://practice.automationtesting.in/

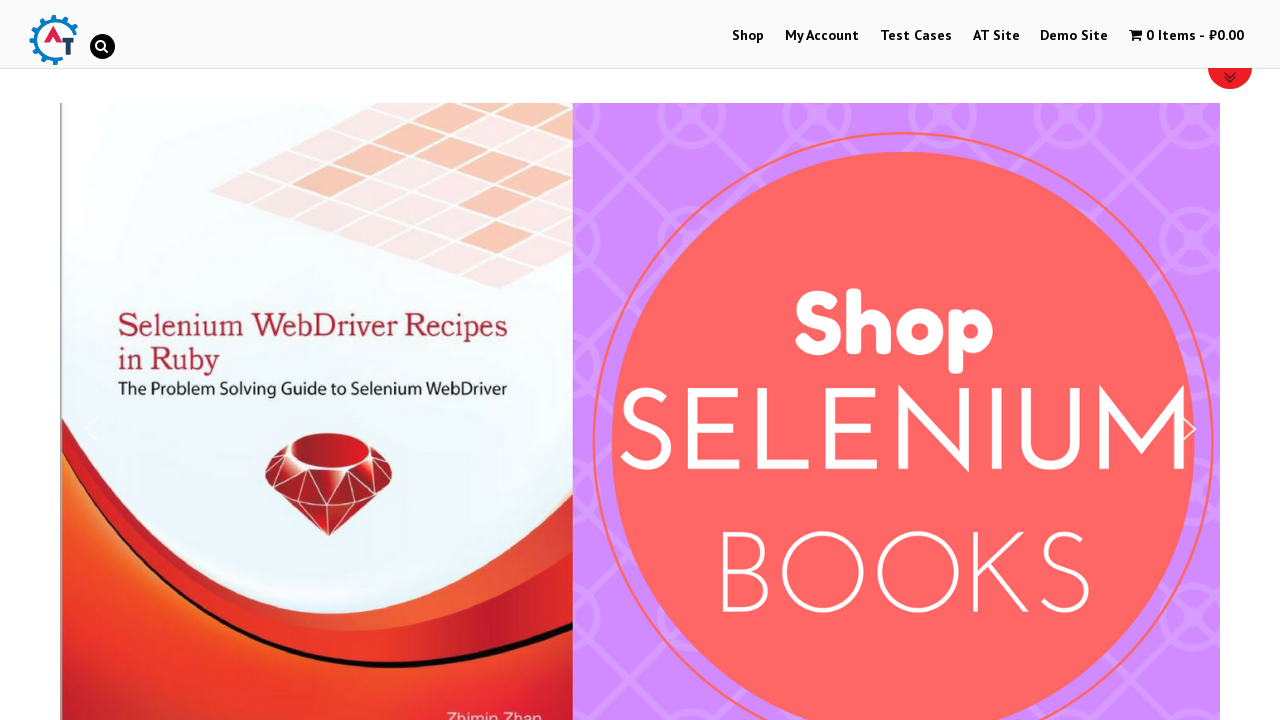

Clicked 'Shop' in menu at (748, 36) on text=Shop
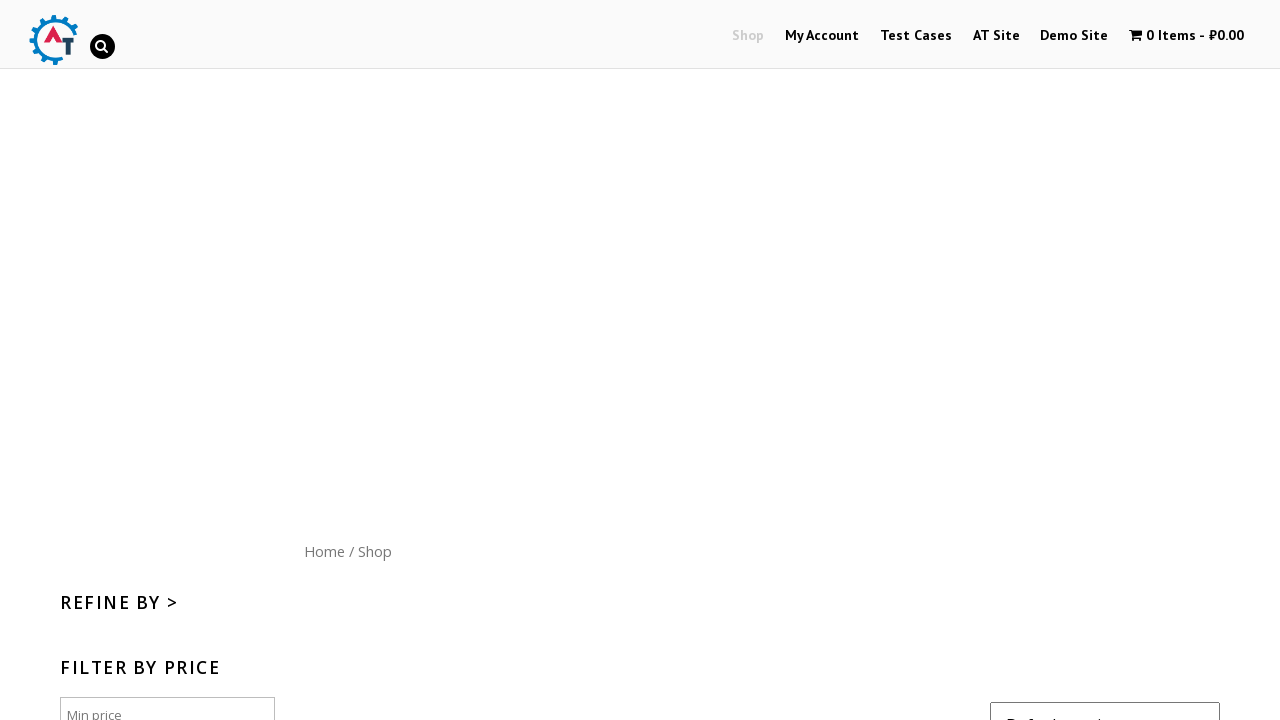

Page loaded - network idle state reached
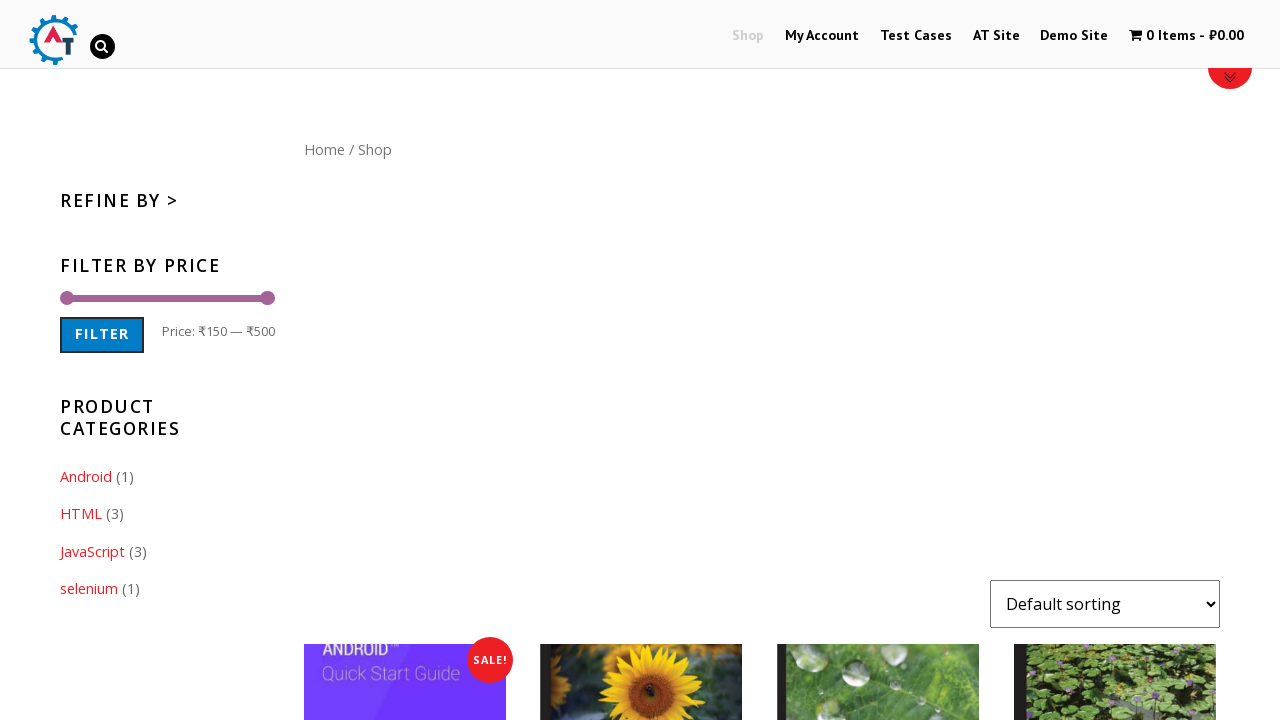

Selected 'price-desc' sorting option (High to Low) on #content form select
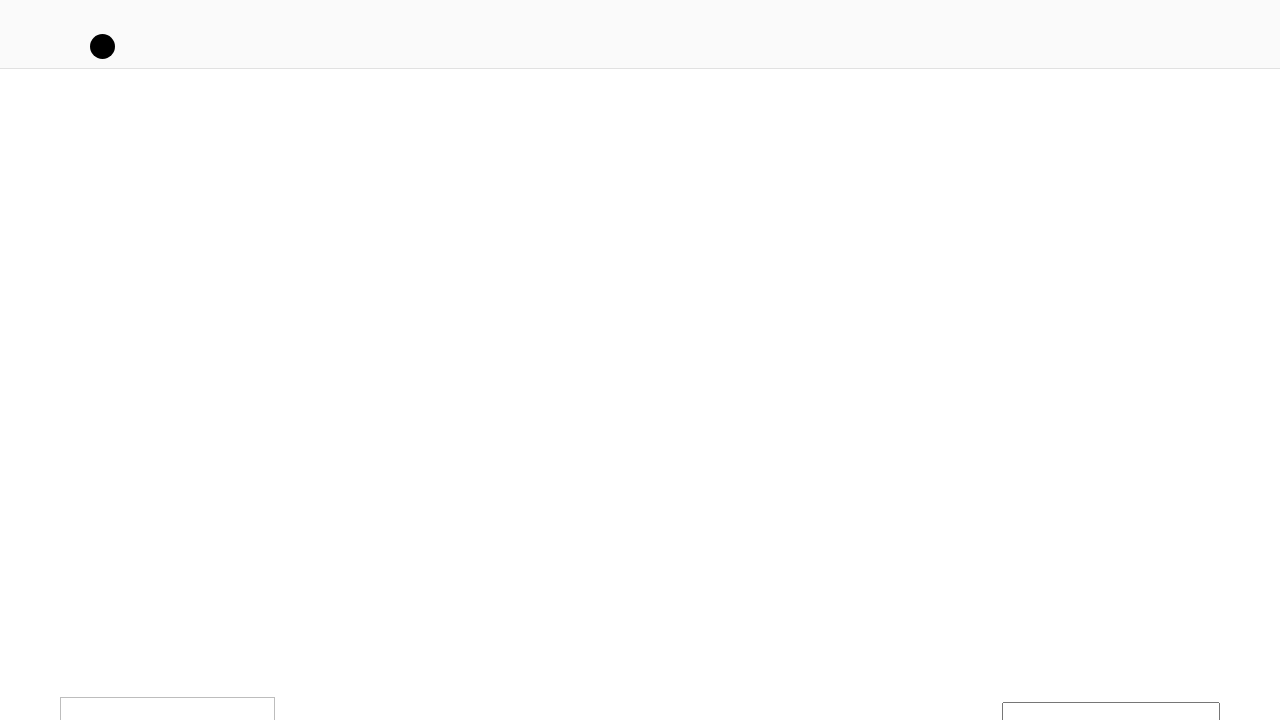

Waited 2 seconds for products to re-sort by price high to low
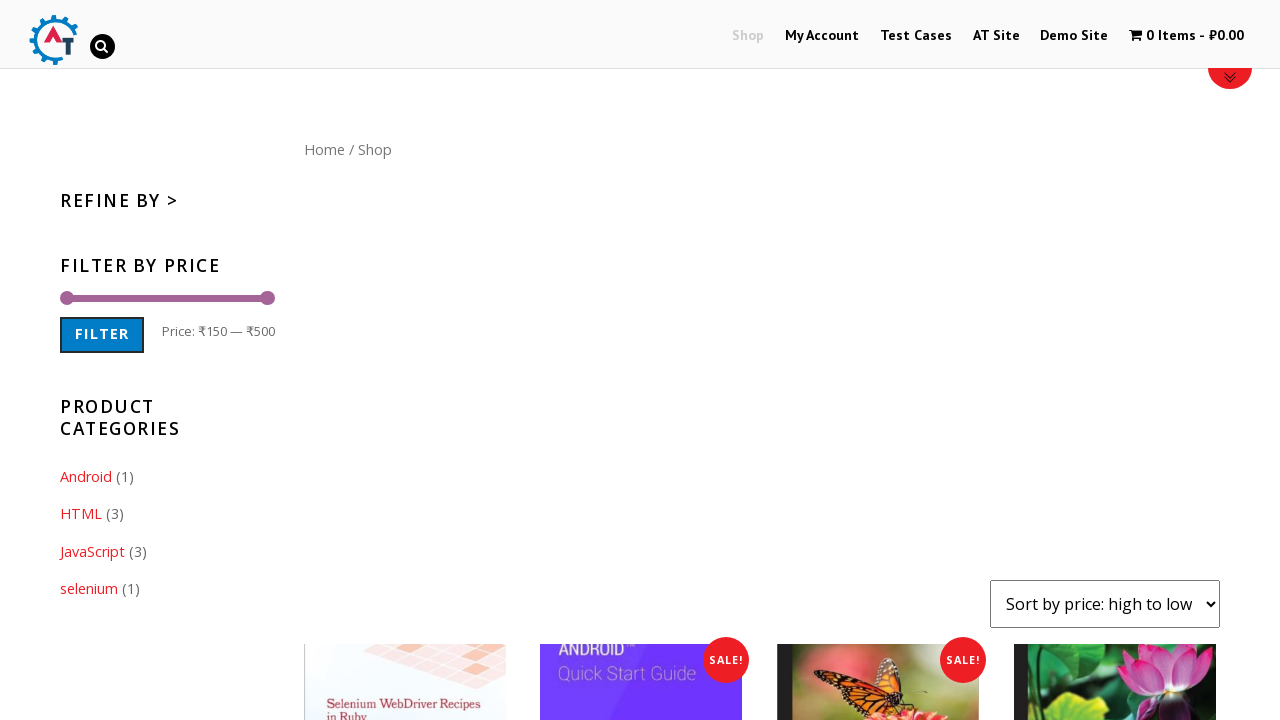

Products container is now visible
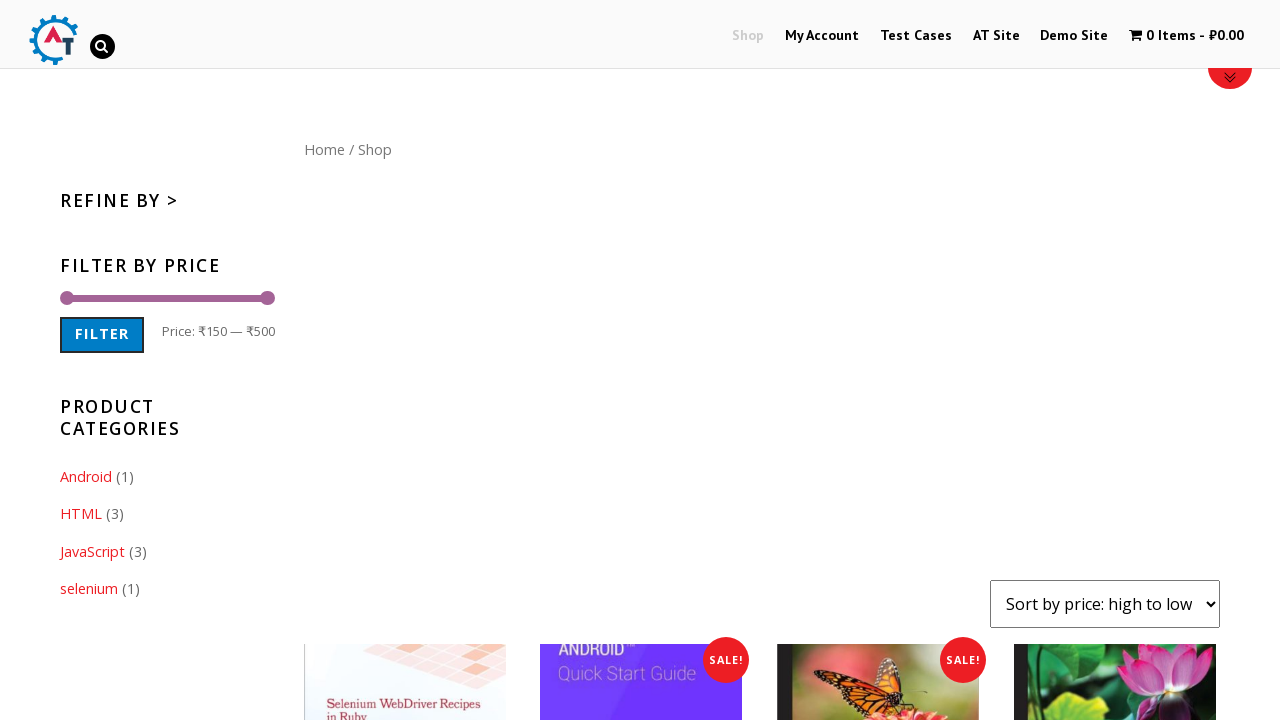

Clicked on the first product image at (405, 619) on xpath=//*[@id="content"]/ul/li[1]/a[1]/img
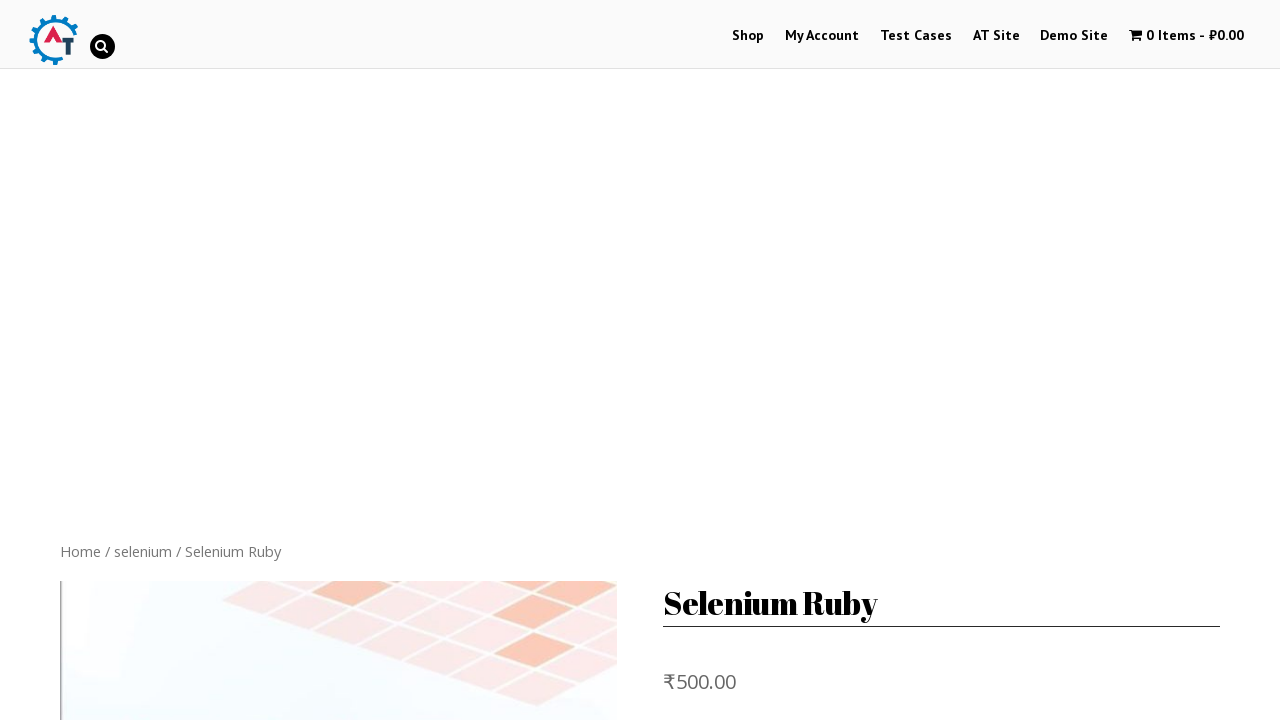

Waited 2 seconds for product details page to load
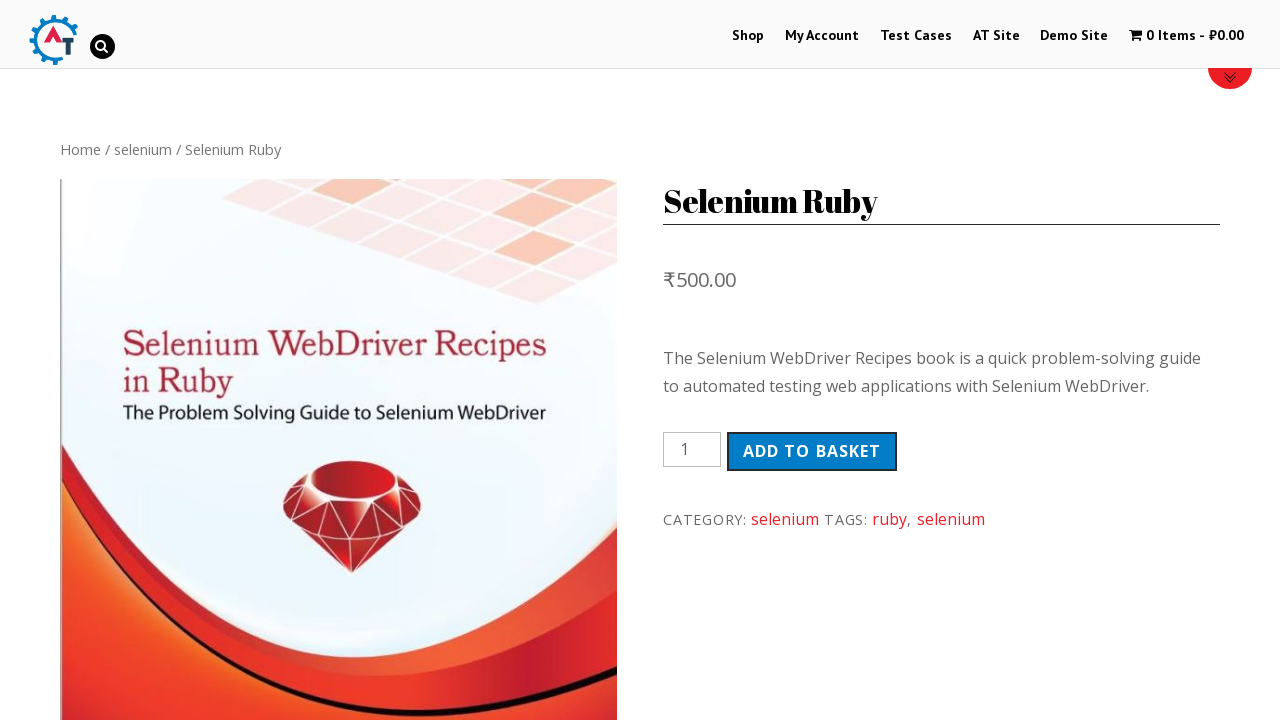

Verified product name 'Selenium Ruby' is displayed
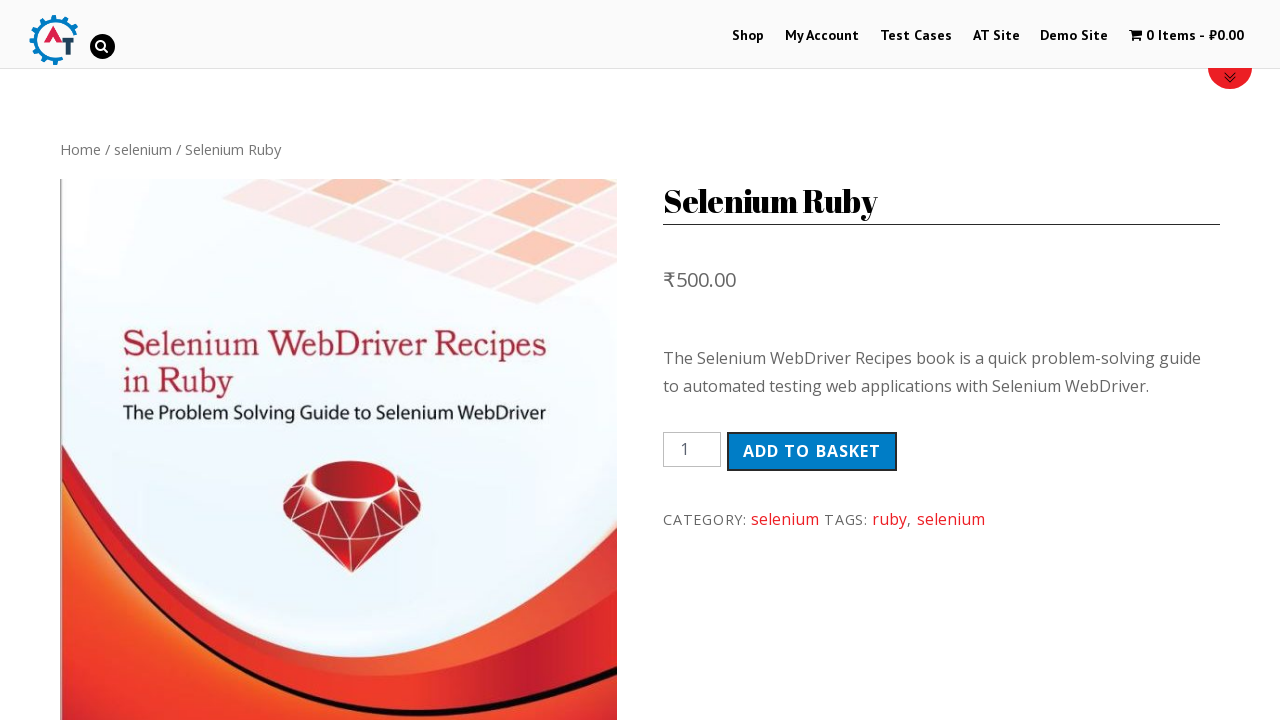

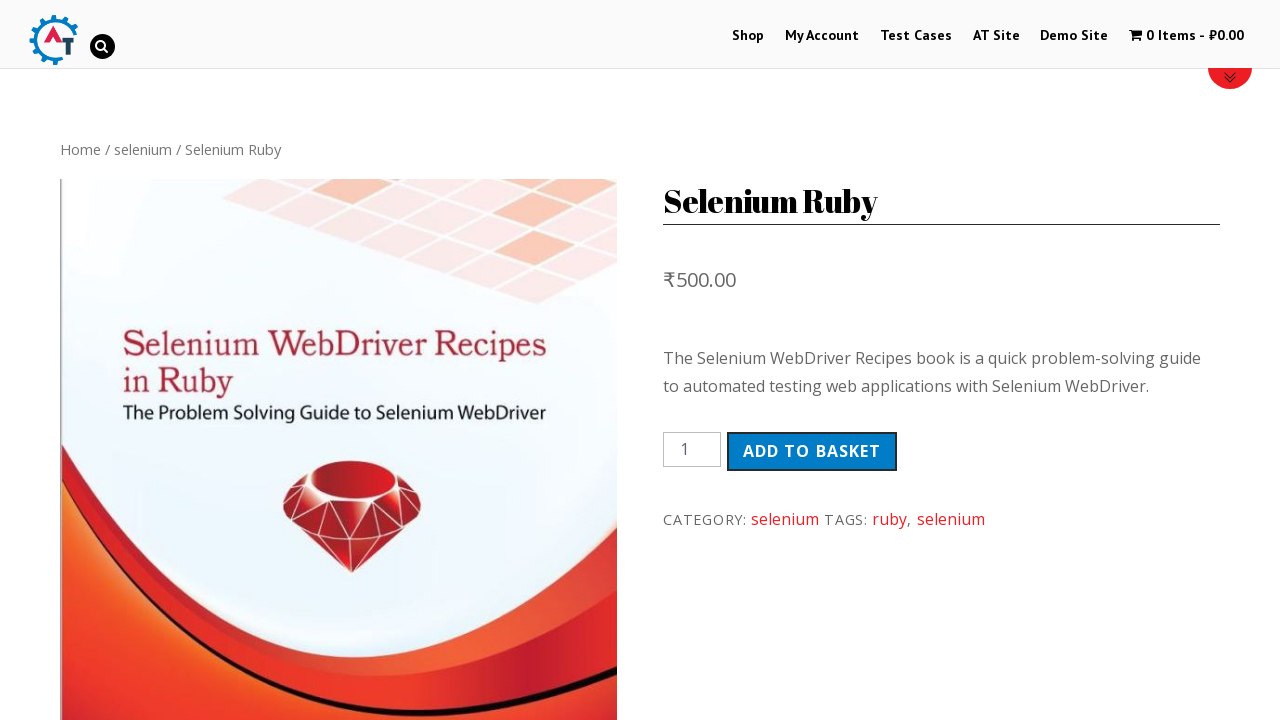